Tests drag and drop functionality by dragging an element and dropping it onto a target area, then verifying the drop was successful

Starting URL: https://demoqa.com/droppable

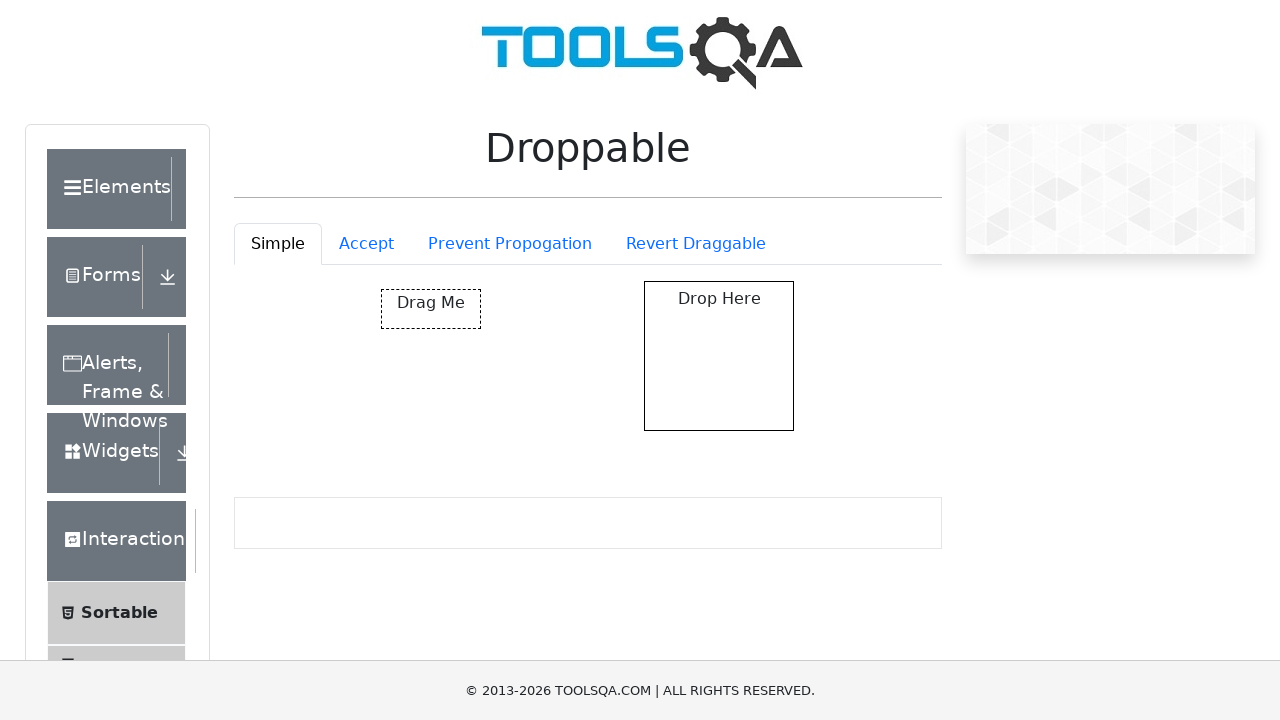

Located the draggable element
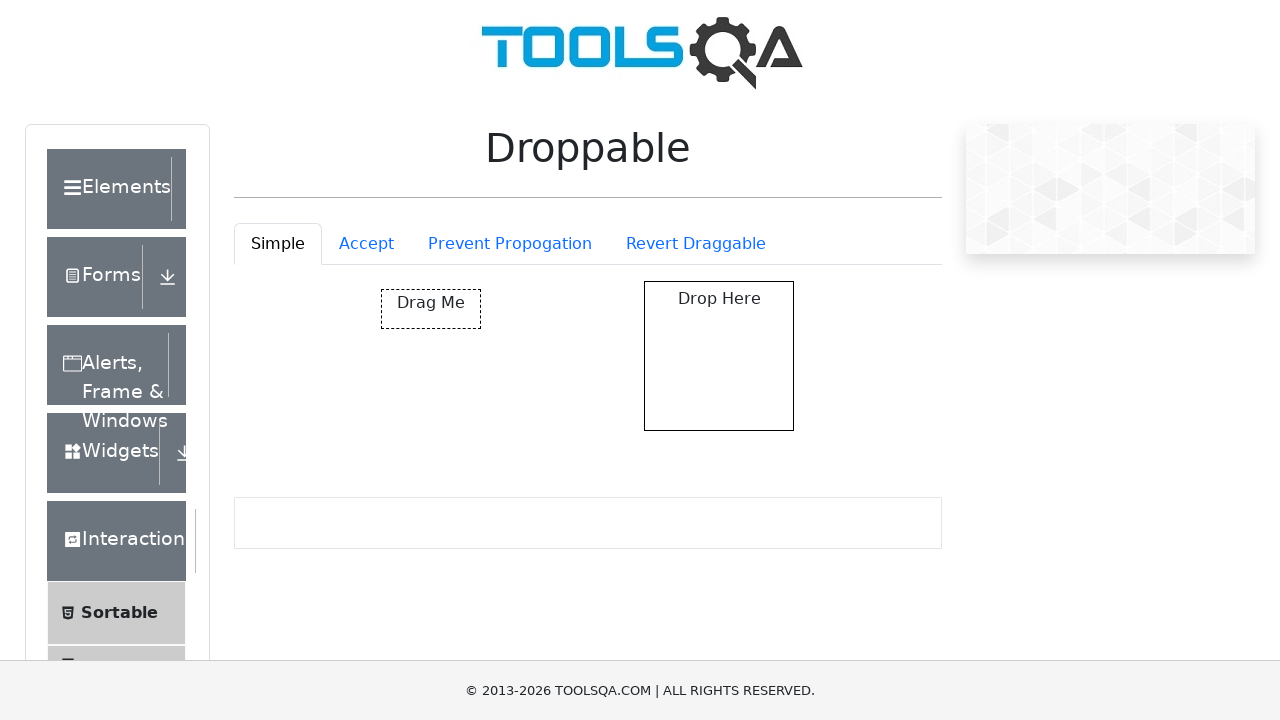

Located the drop target element
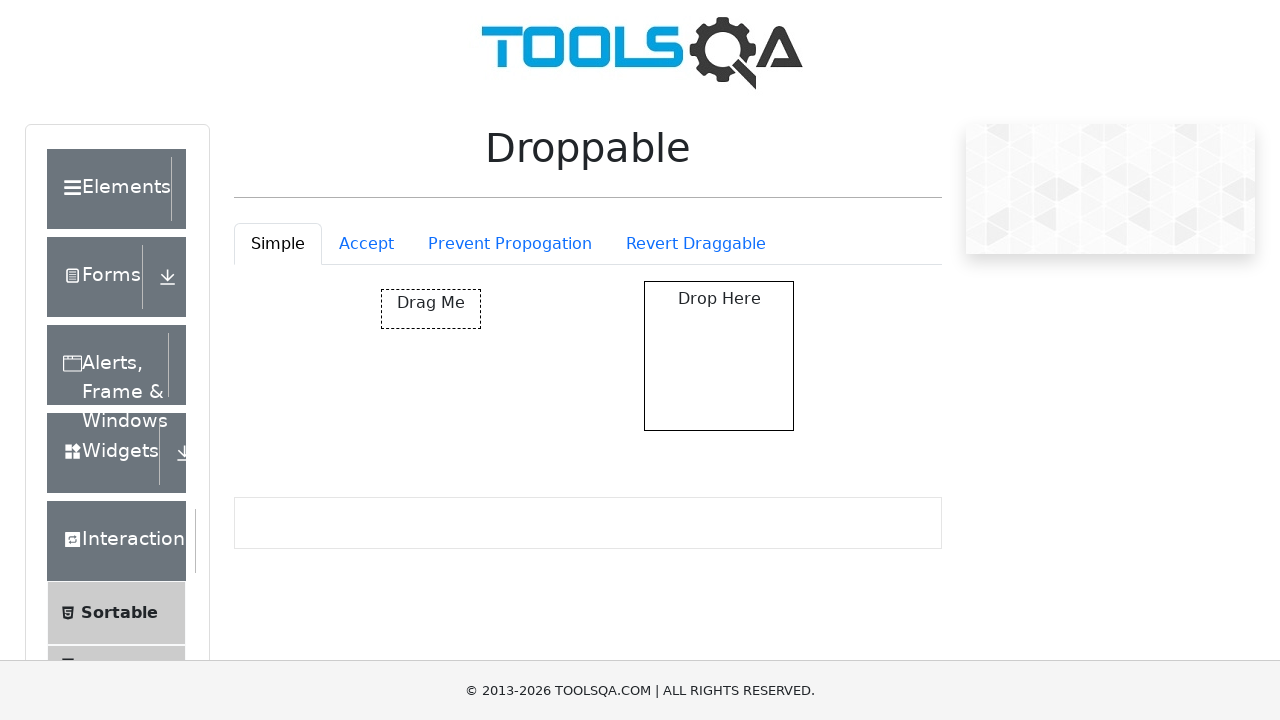

Dragged element and dropped it onto the target area at (719, 356)
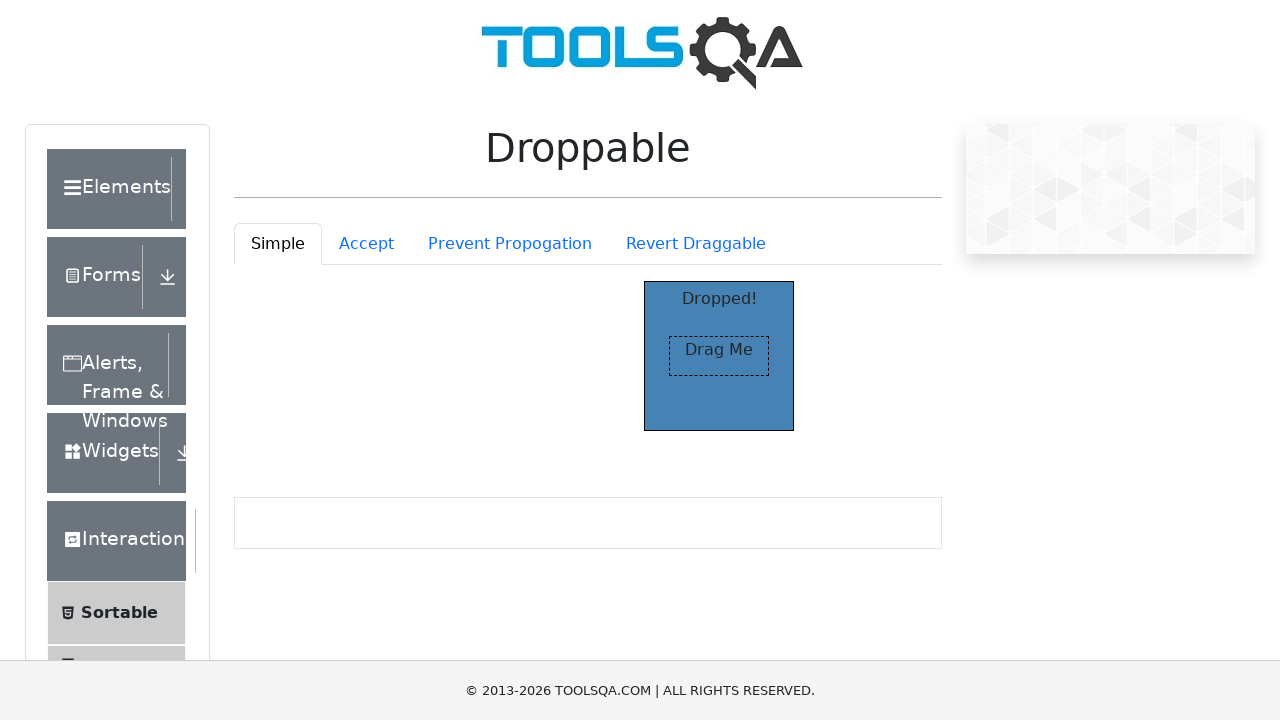

Located the 'Dropped!' text element
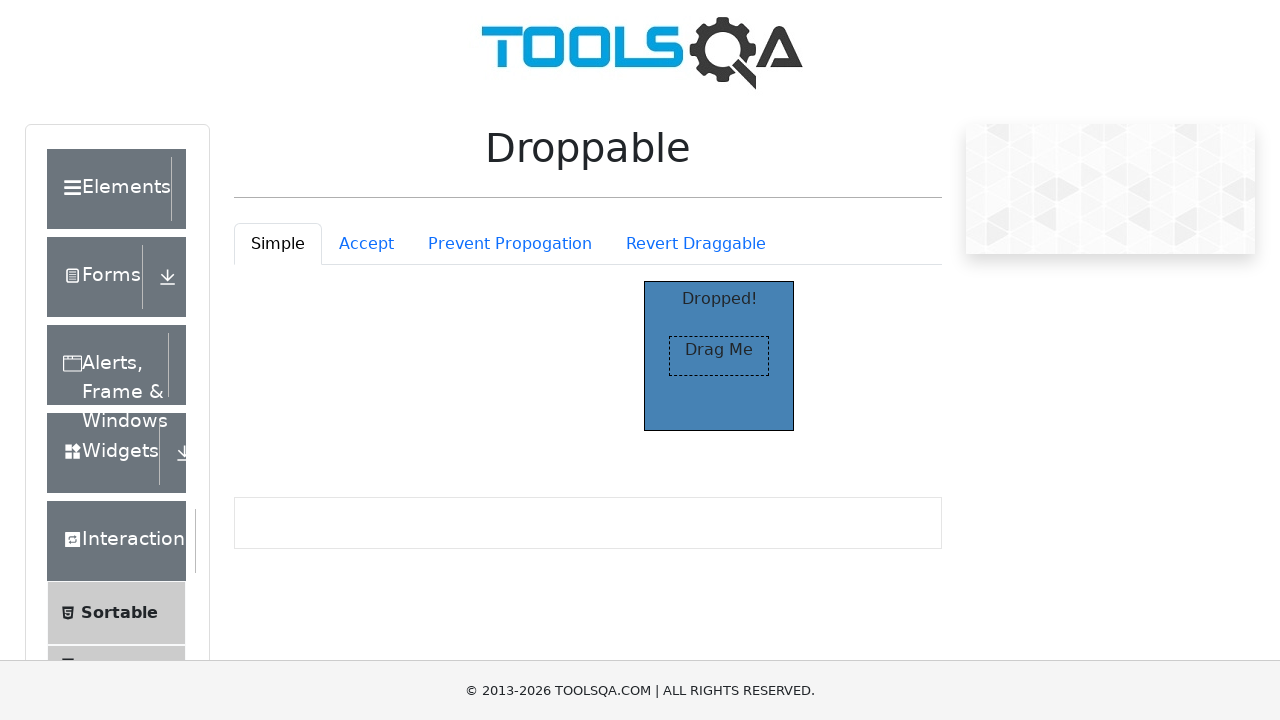

Verified 'Dropped!' text is visible - drop was successful
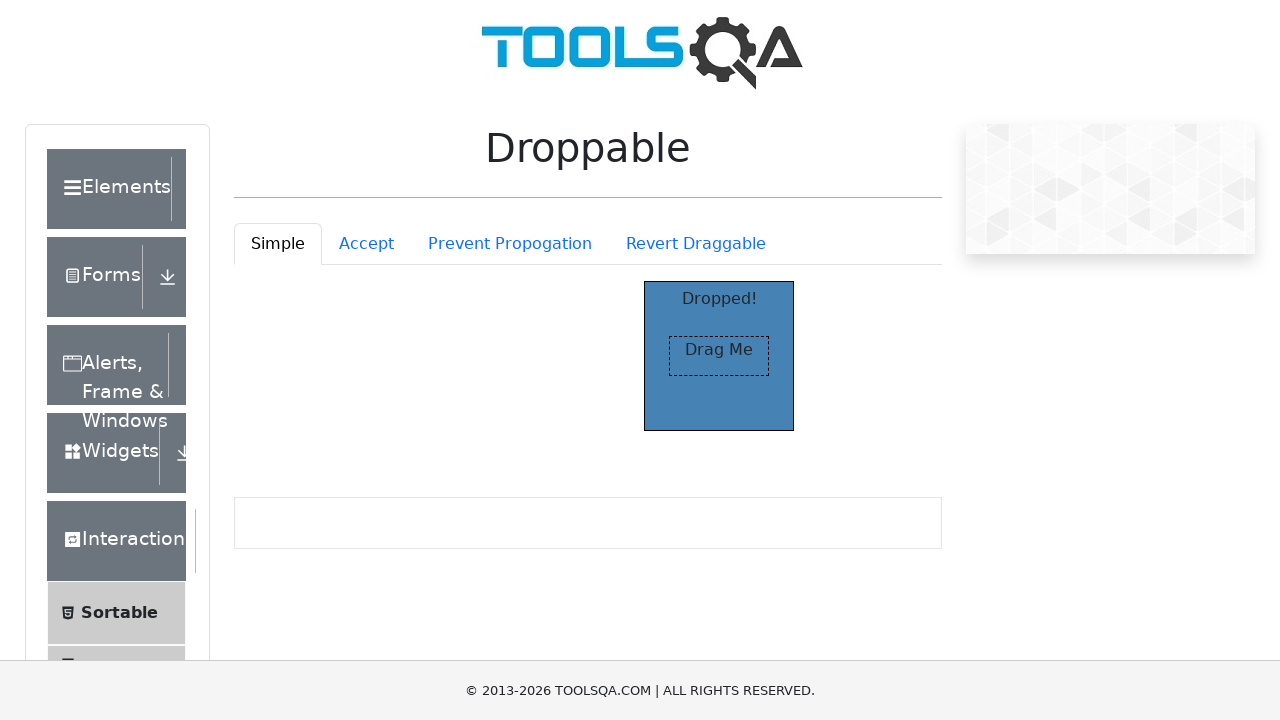

Retrieved text content from drop zone
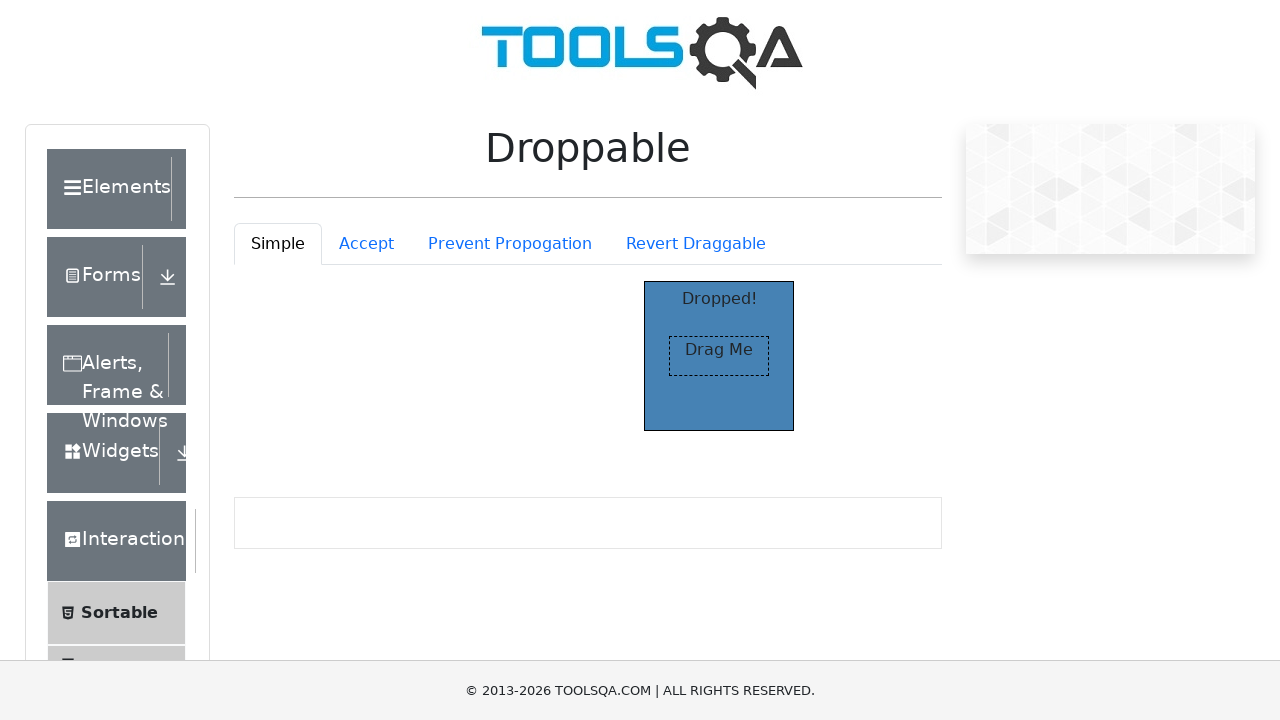

Verified drop zone text contains 'Dropped!' - drag and drop test passed
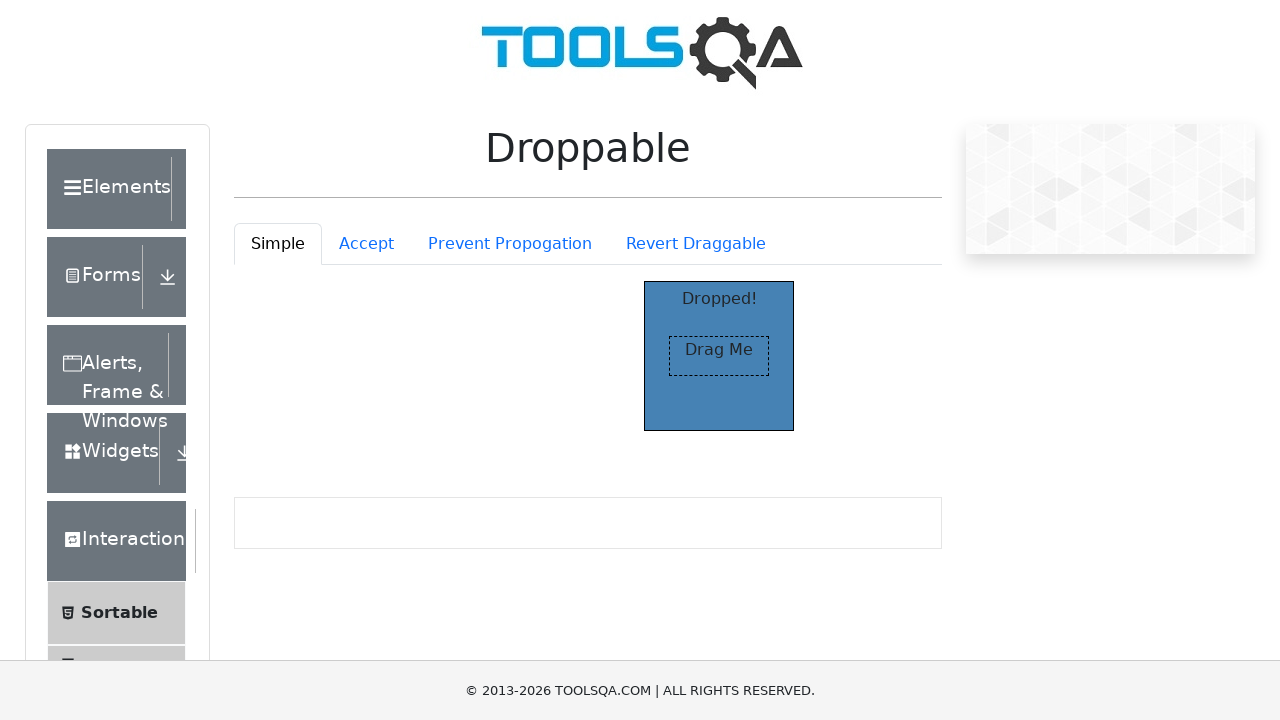

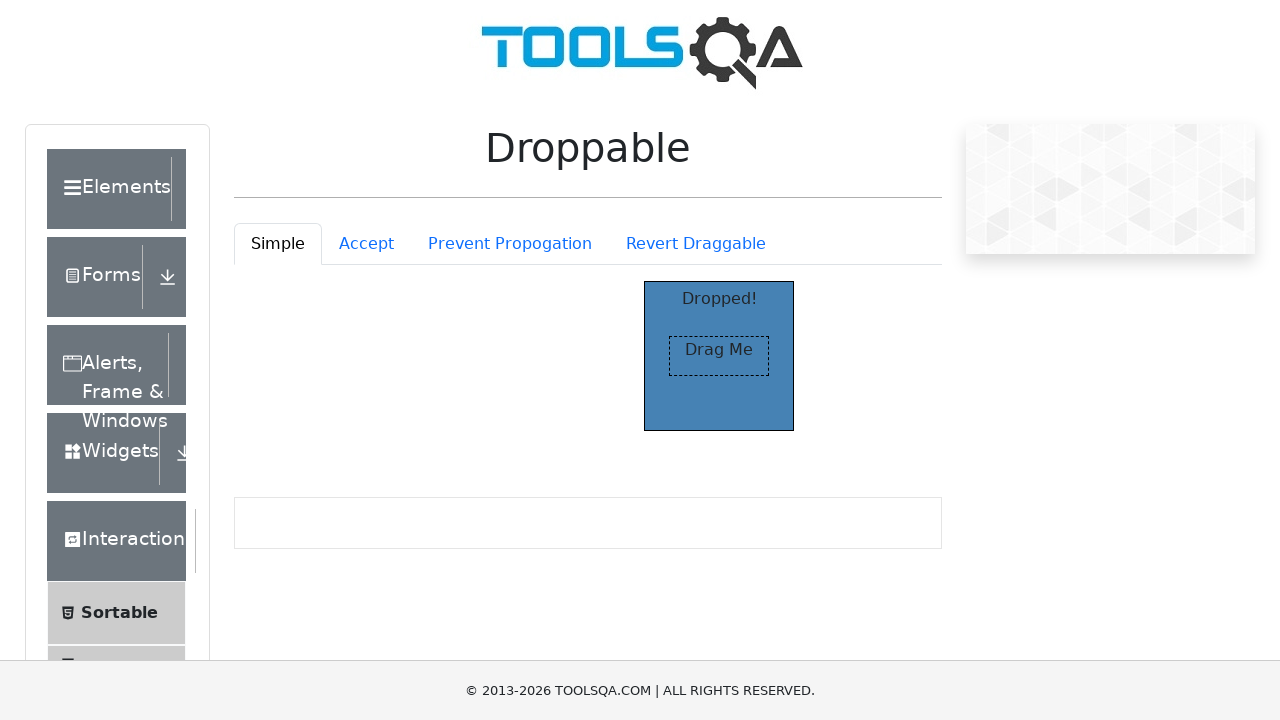